Tests e-commerce functionality by adding multiple items to cart, proceeding to checkout, and applying a promo code

Starting URL: https://rahulshettyacademy.com/seleniumPractise/#/

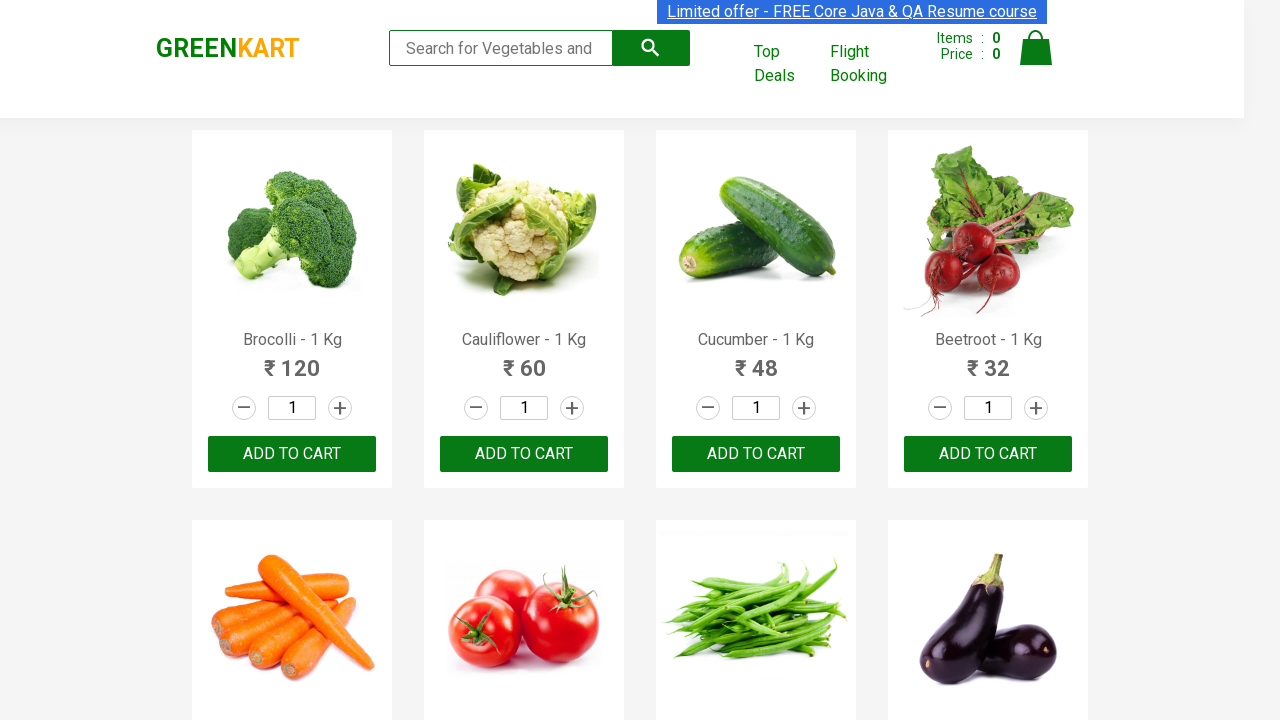

Waited for product names to load on the page
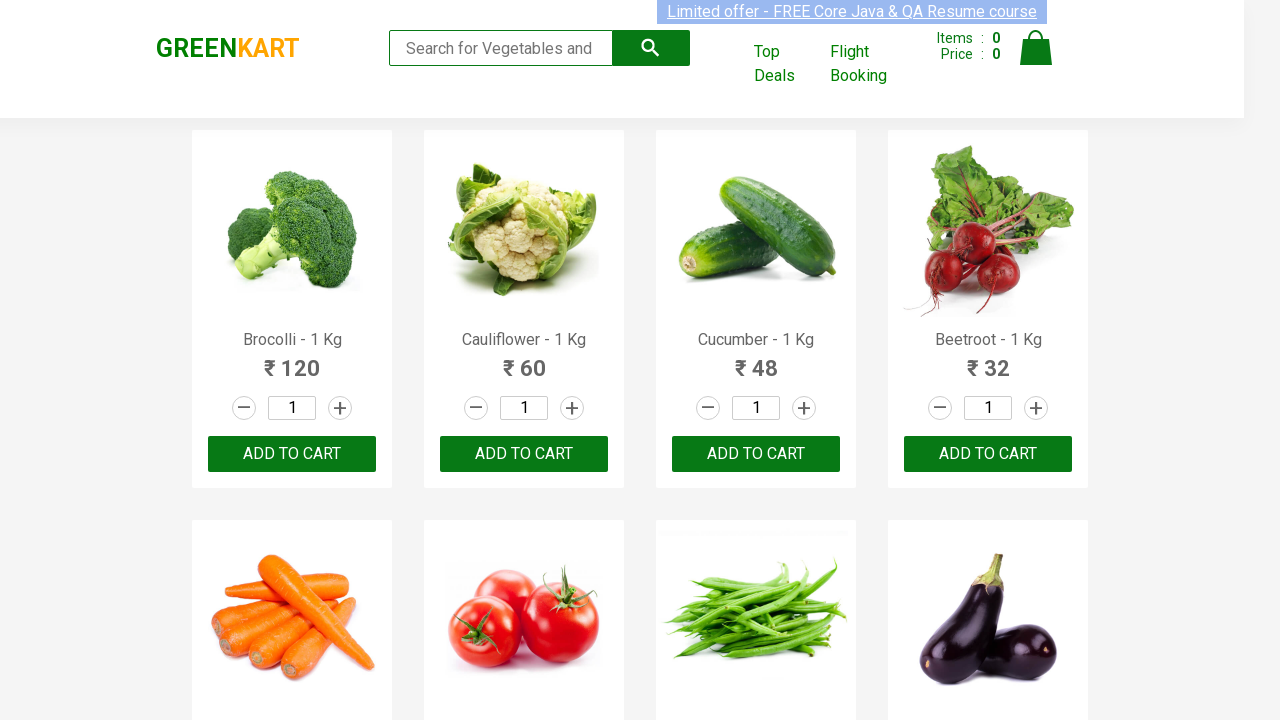

Retrieved all product name elements from the page
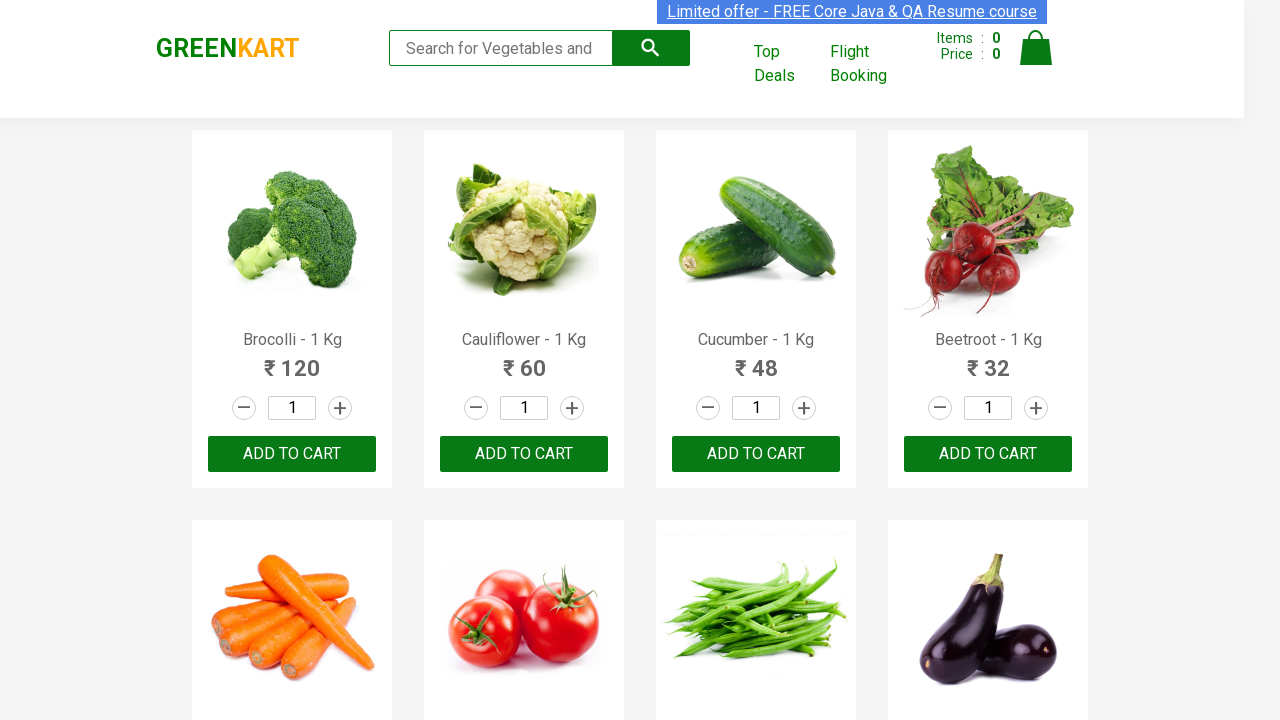

Retrieved all 'Add to Cart' buttons
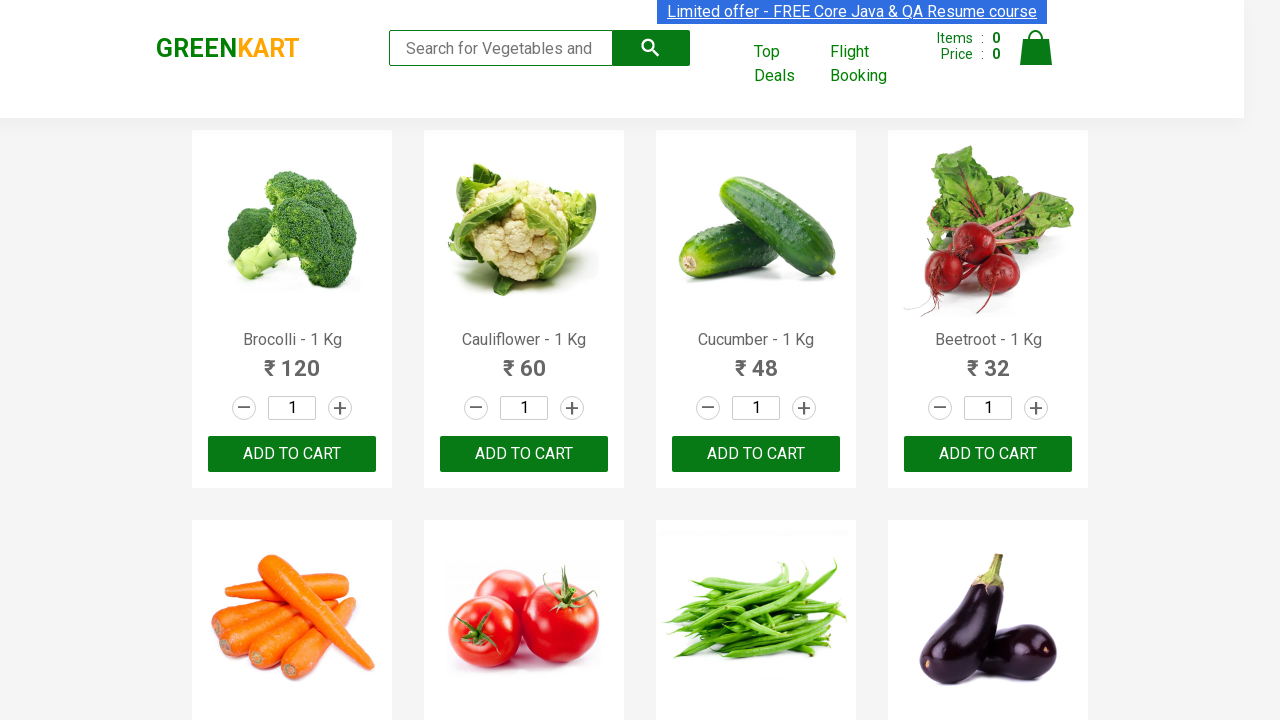

Clicked 'Add to Cart' button for Brocolli at (292, 454) on div.product-action button >> nth=0
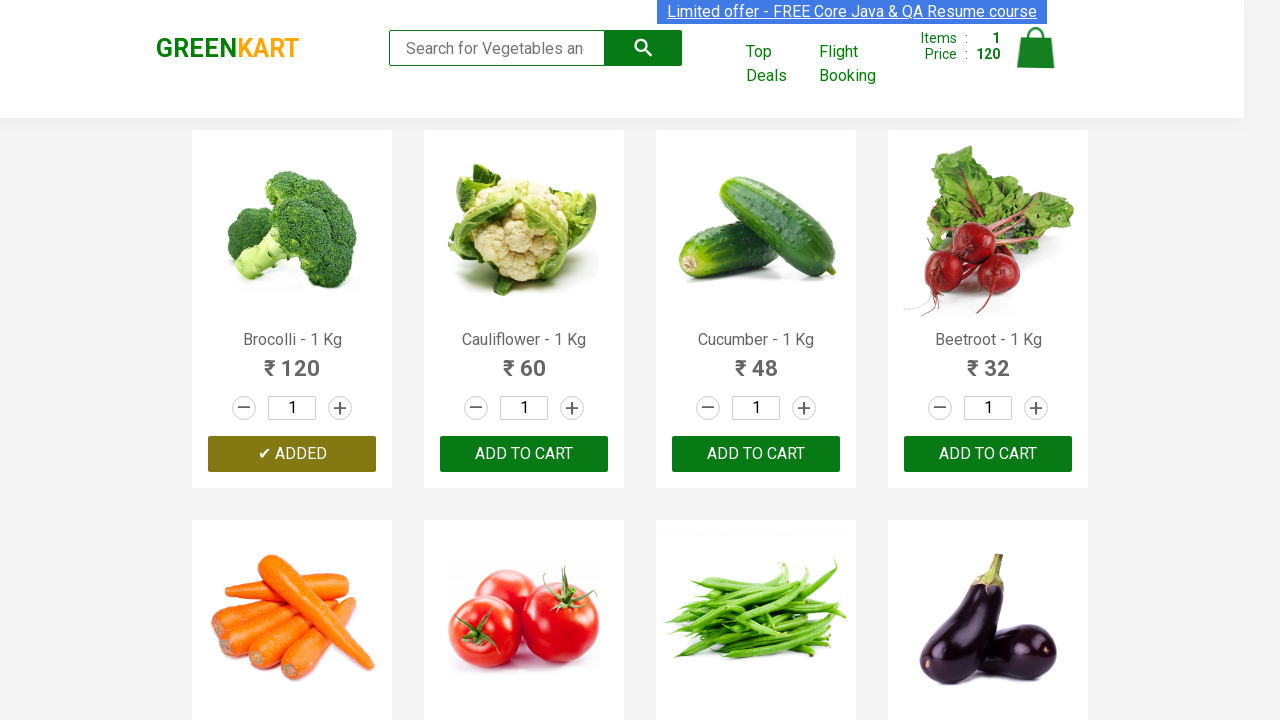

Clicked 'Add to Cart' button for Cucumber at (756, 454) on div.product-action button >> nth=2
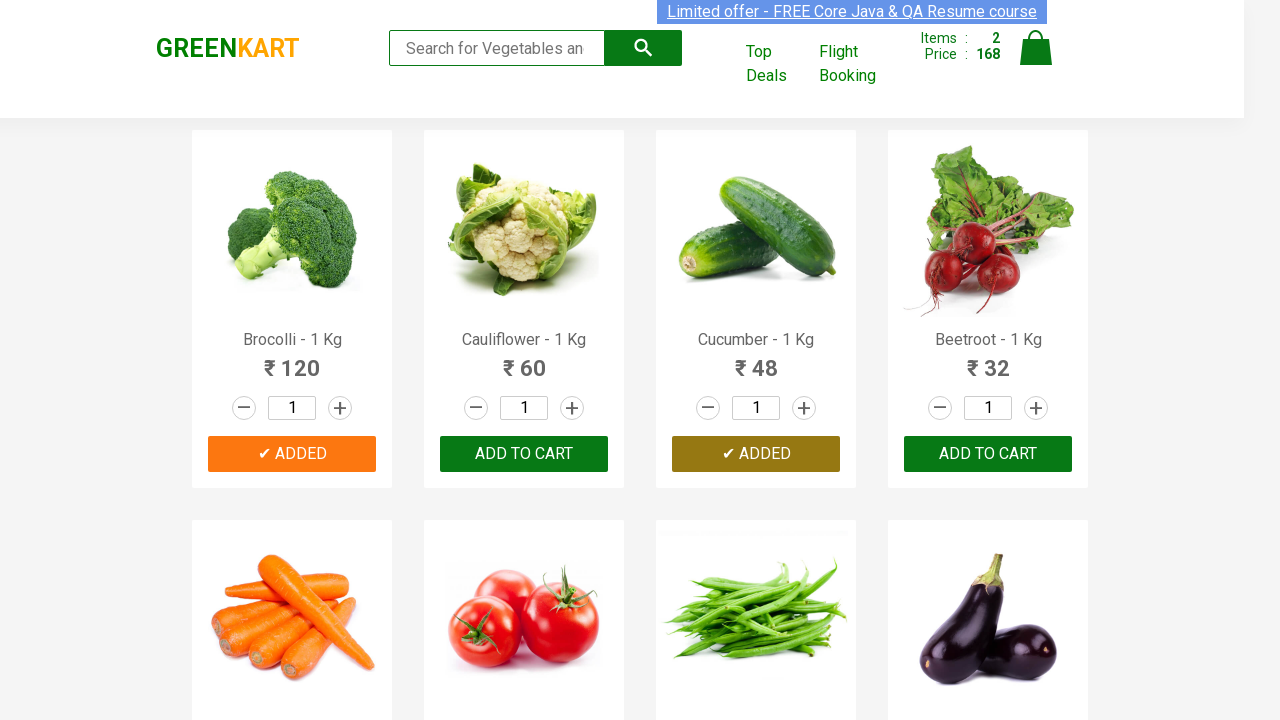

Clicked 'Add to Cart' button for Beans at (756, 360) on div.product-action button >> nth=6
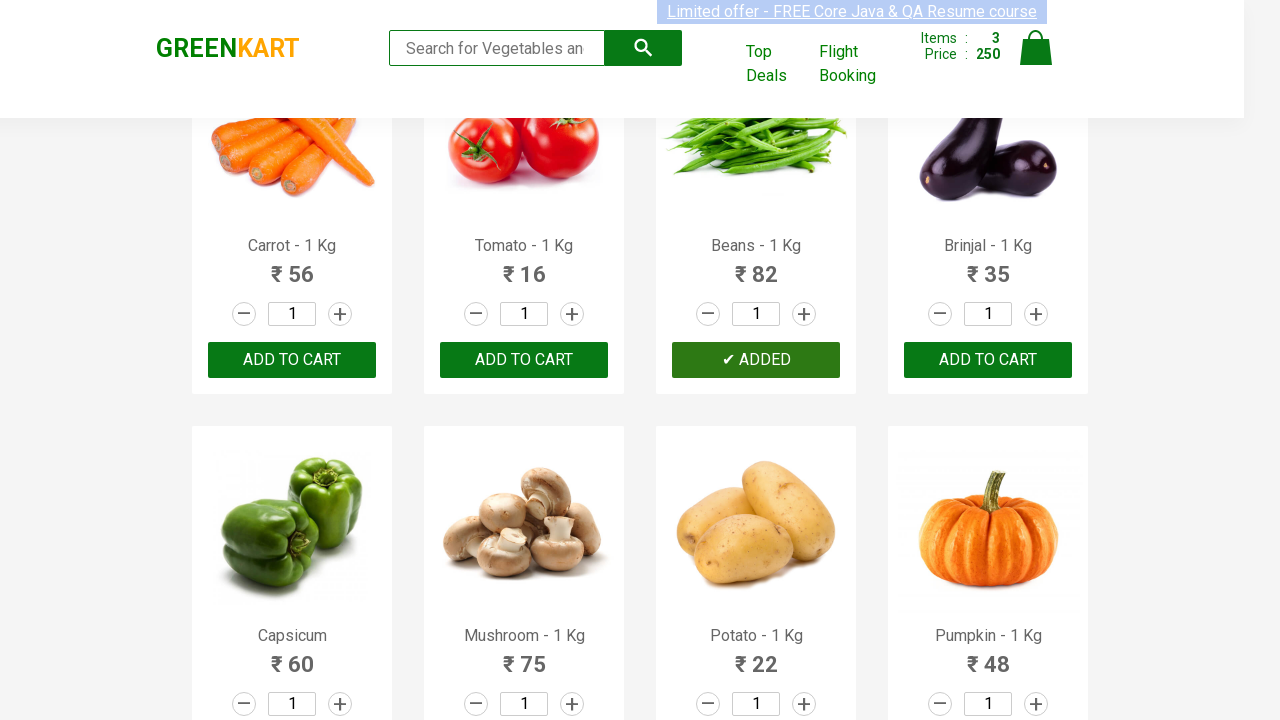

Clicked 'Add to Cart' button for Banana at (988, 360) on div.product-action button >> nth=15
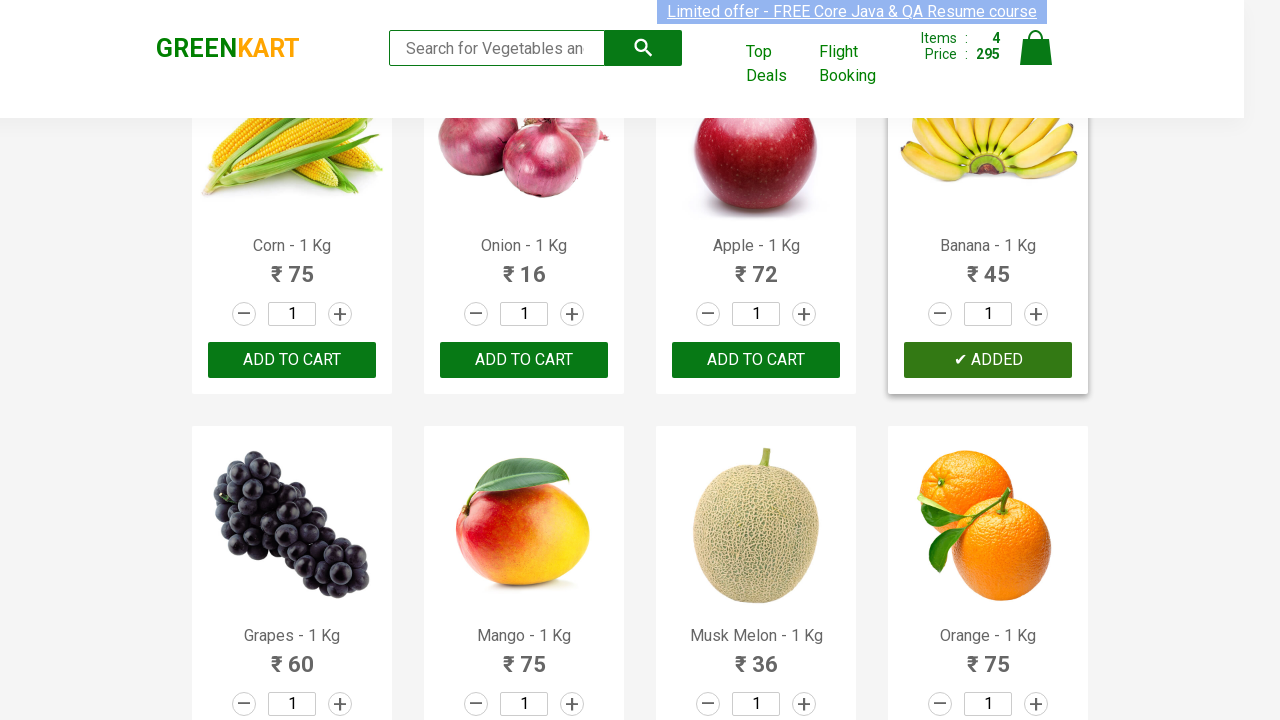

Clicked on the shopping cart icon at (1036, 48) on img[alt='Cart']
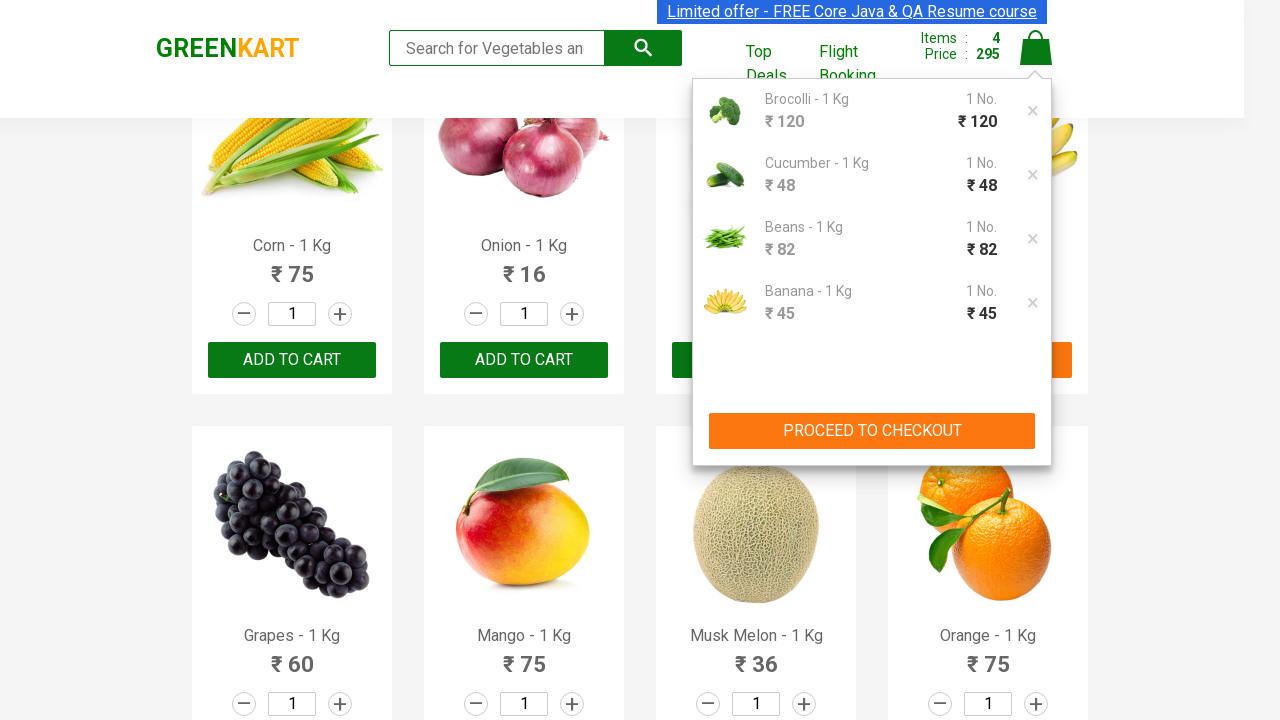

Clicked 'PROCEED TO CHECKOUT' button at (872, 431) on xpath=//button[contains(text(), 'PROCEED TO CHECKOUT')]
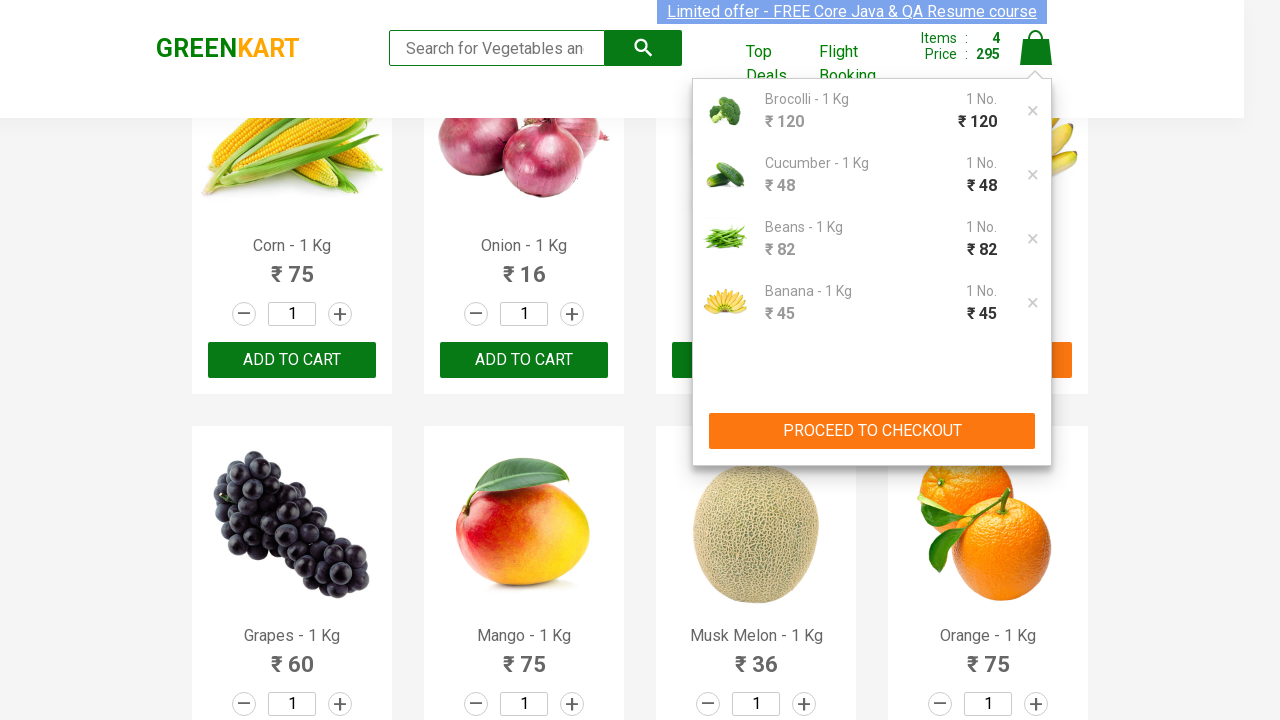

Entered promo code 'rahulshettyacademy' in the promo code field on input.promoCode
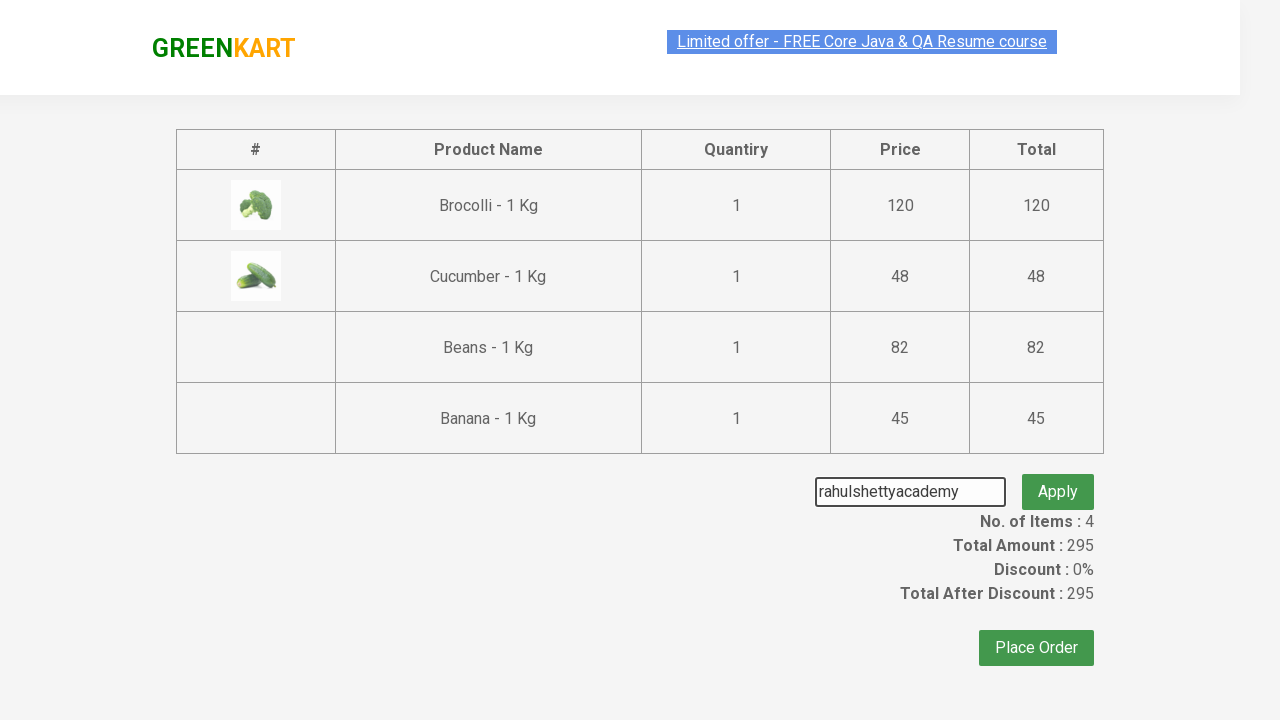

Clicked the 'Apply' button to apply the promo code at (1058, 477) on button.promoBtn
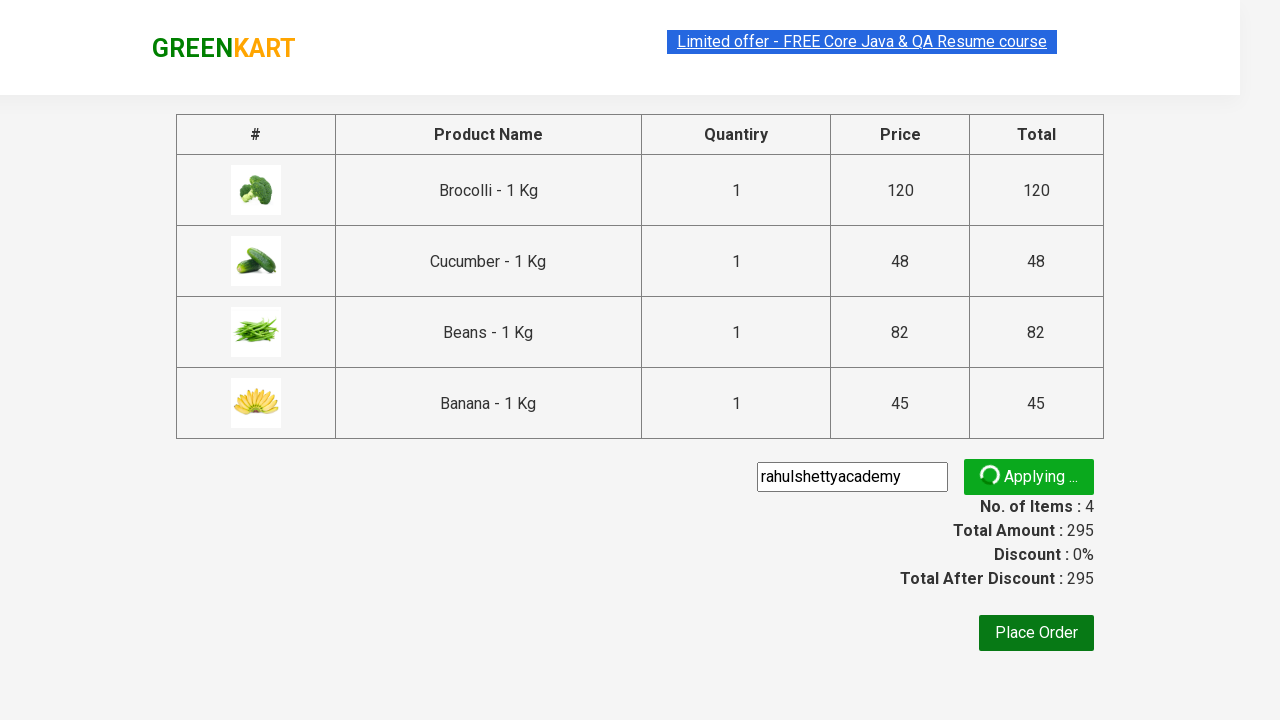

Promo code was successfully applied and promo info became visible
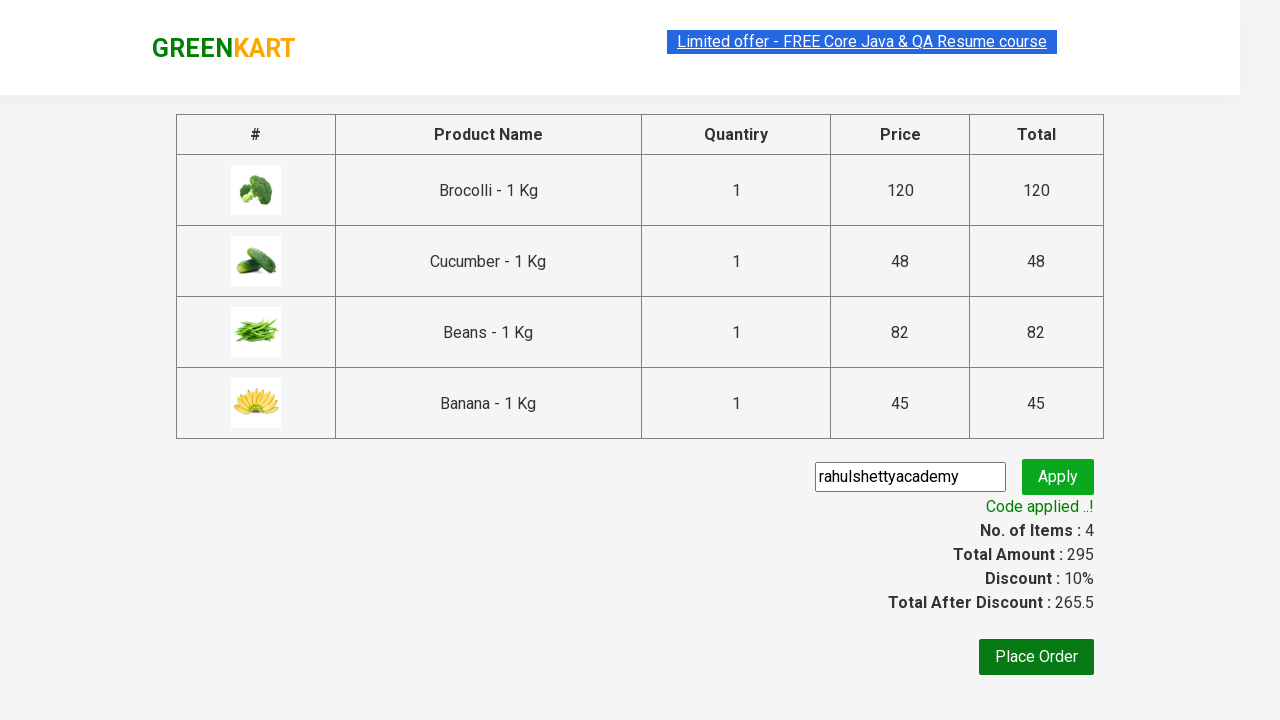

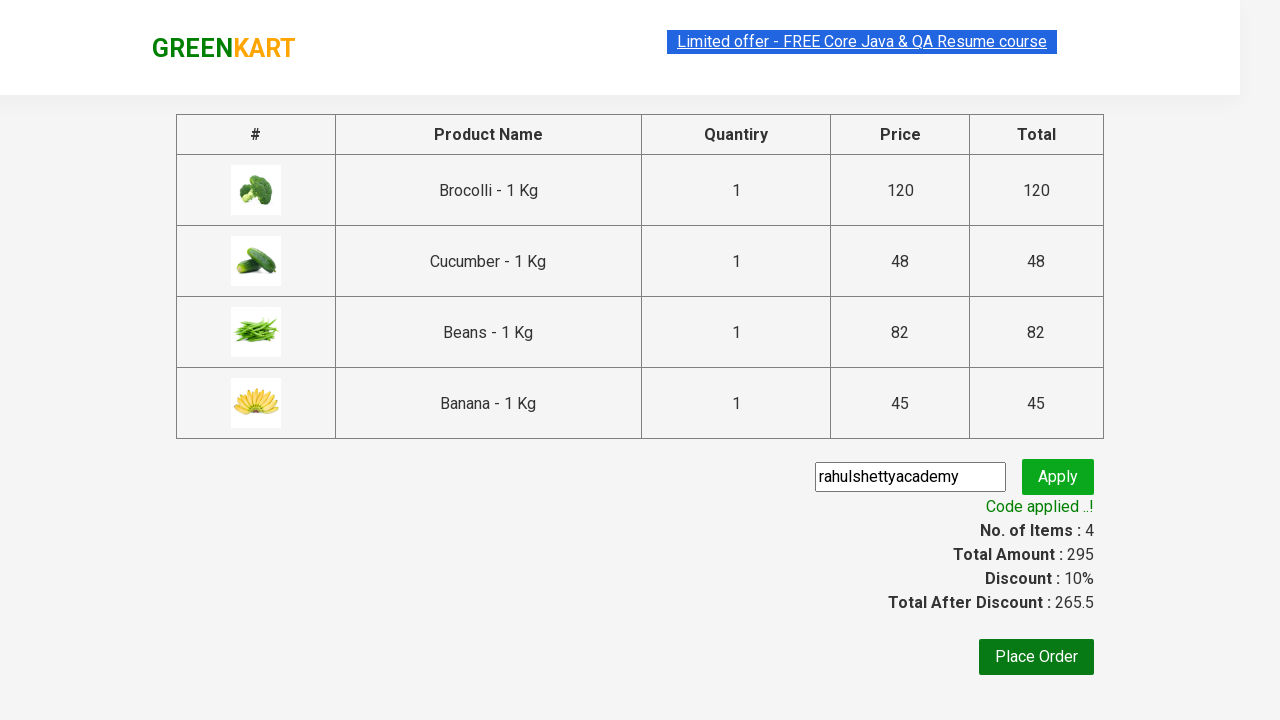